Tests hover functionality on user avatars by hovering over each of 3 user images, verifying that user information appears on hover, clicking the profile link, checking the resulting page, and navigating back.

Starting URL: https://the-internet.herokuapp.com/hovers

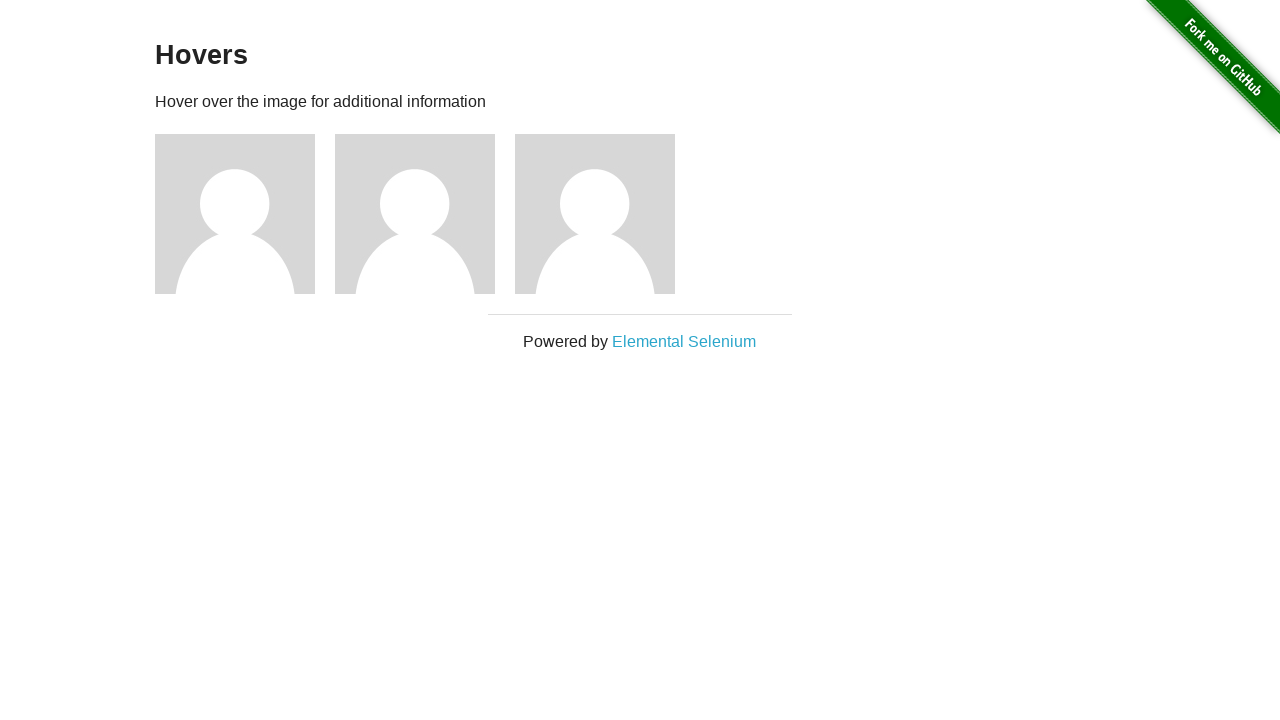

Page header loaded
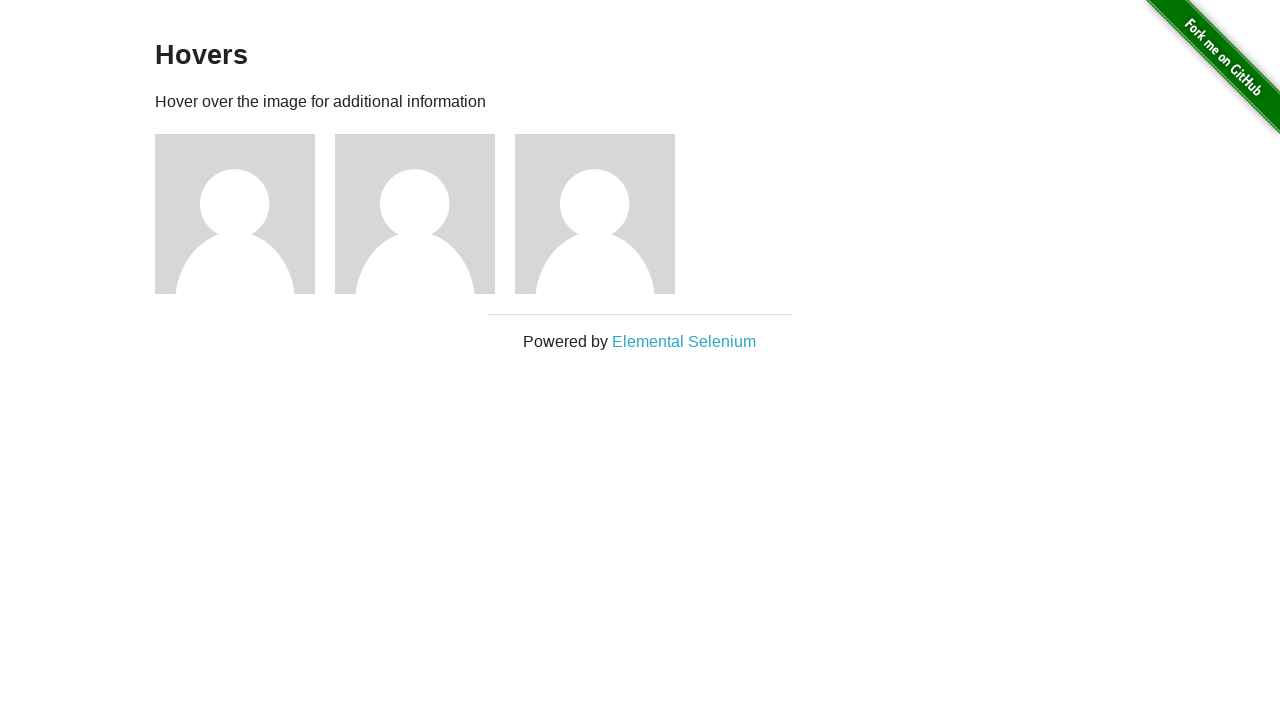

Hovered over user avatar 1 at (245, 214) on #content > div > div:nth-child(3)
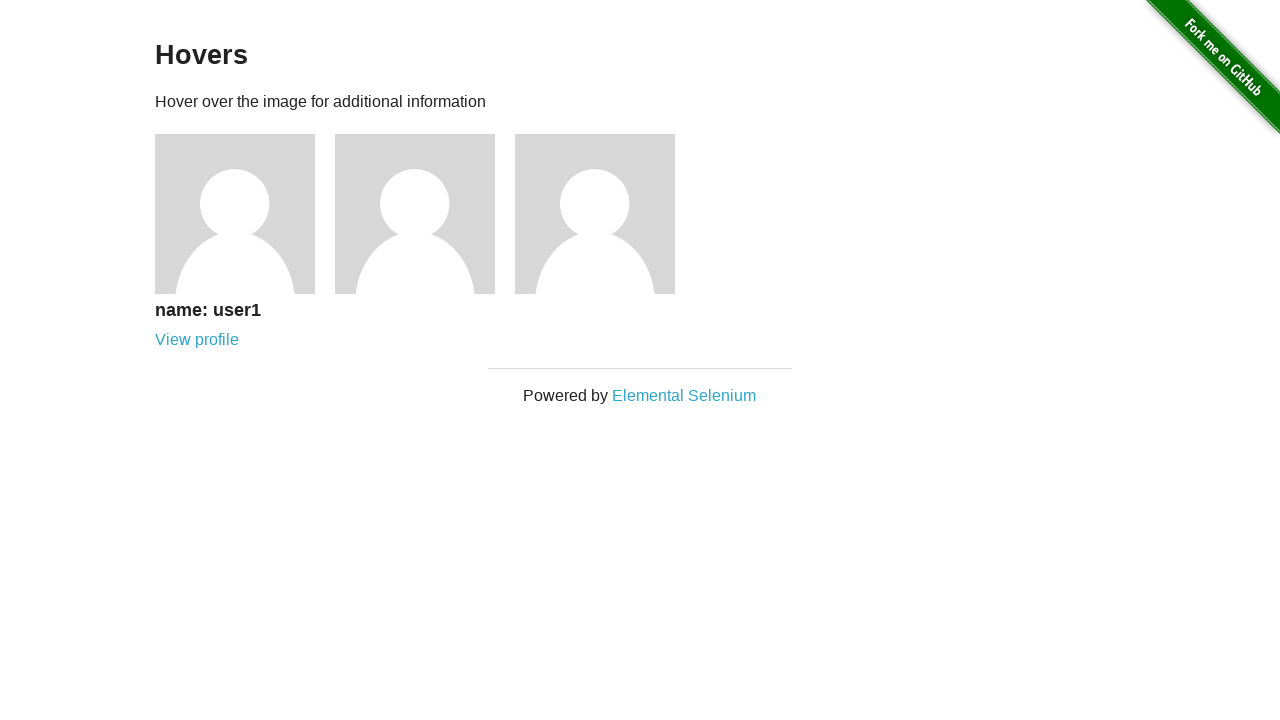

User information div appeared for user 1
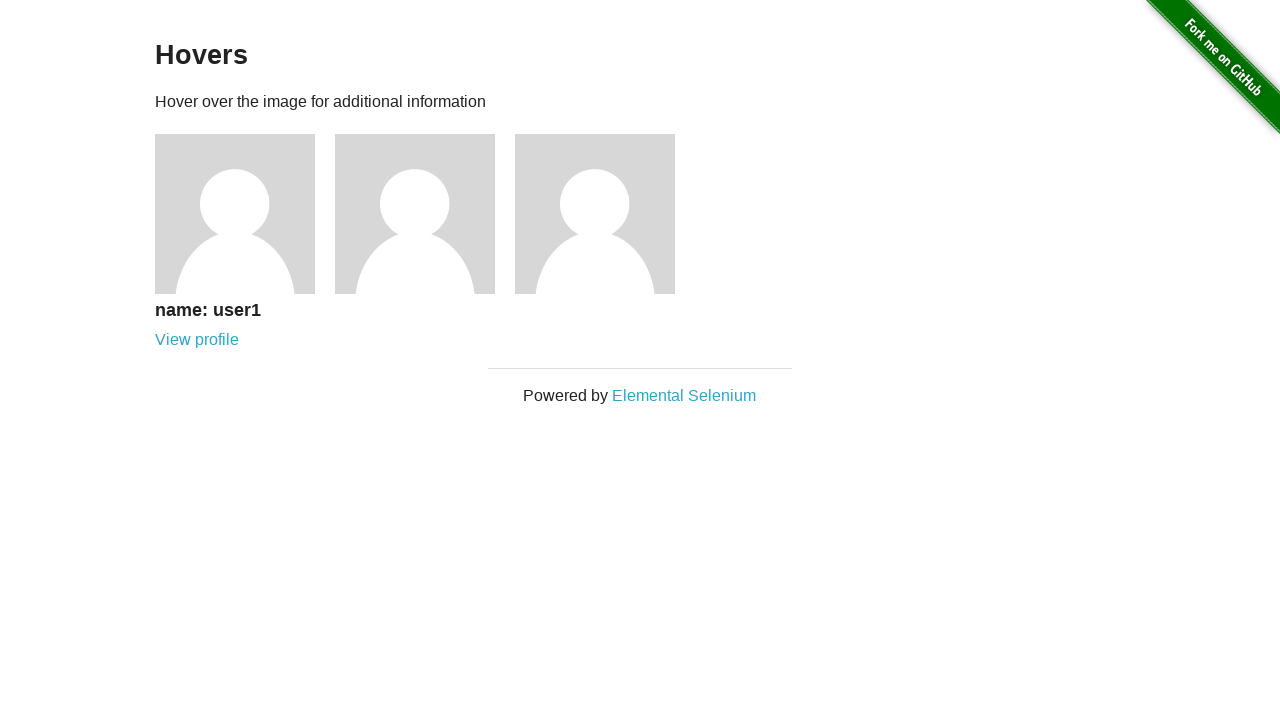

Username text visible for user 1
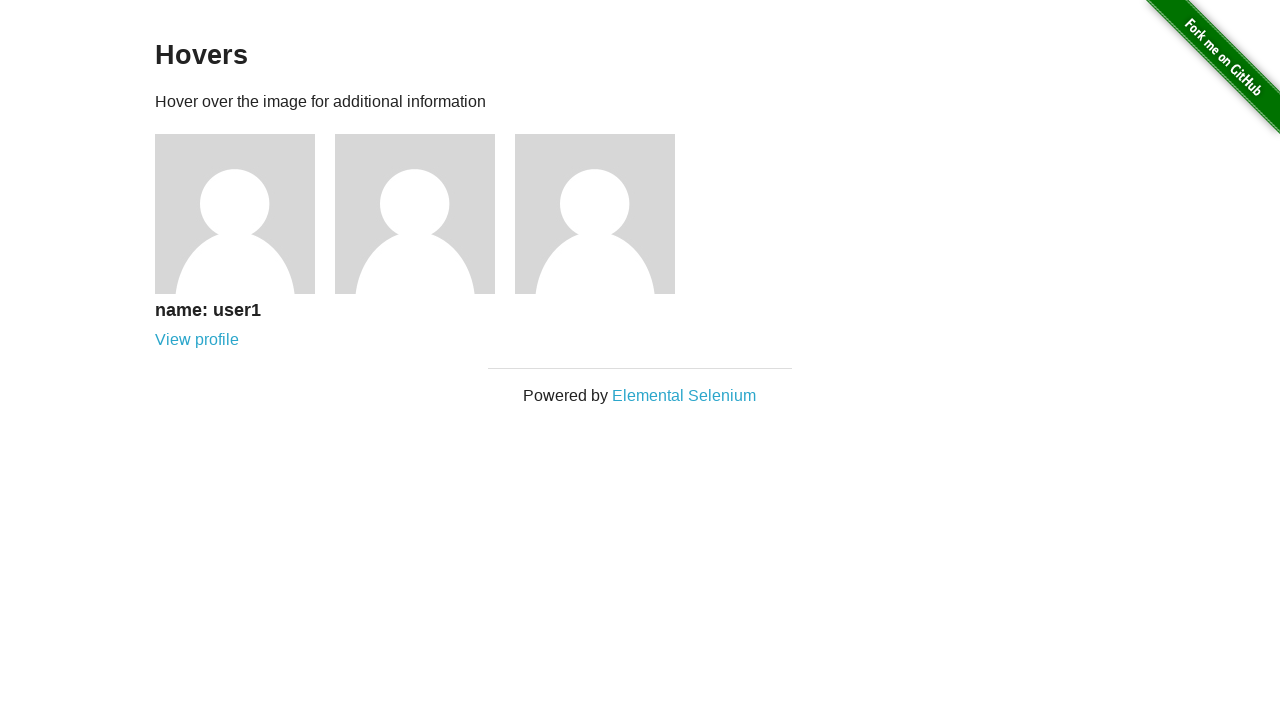

Clicked profile link for user 1 at (197, 340) on #content > div > div:nth-child(3) > div > a
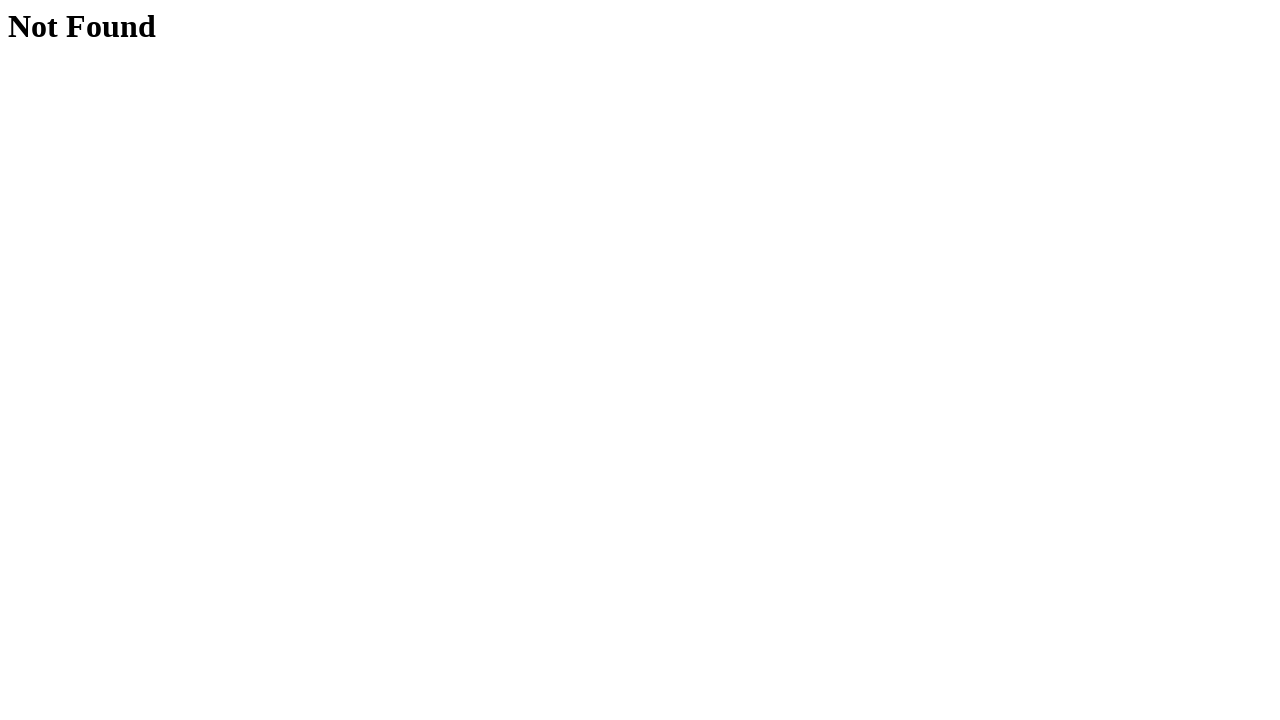

Profile page loaded for user 1
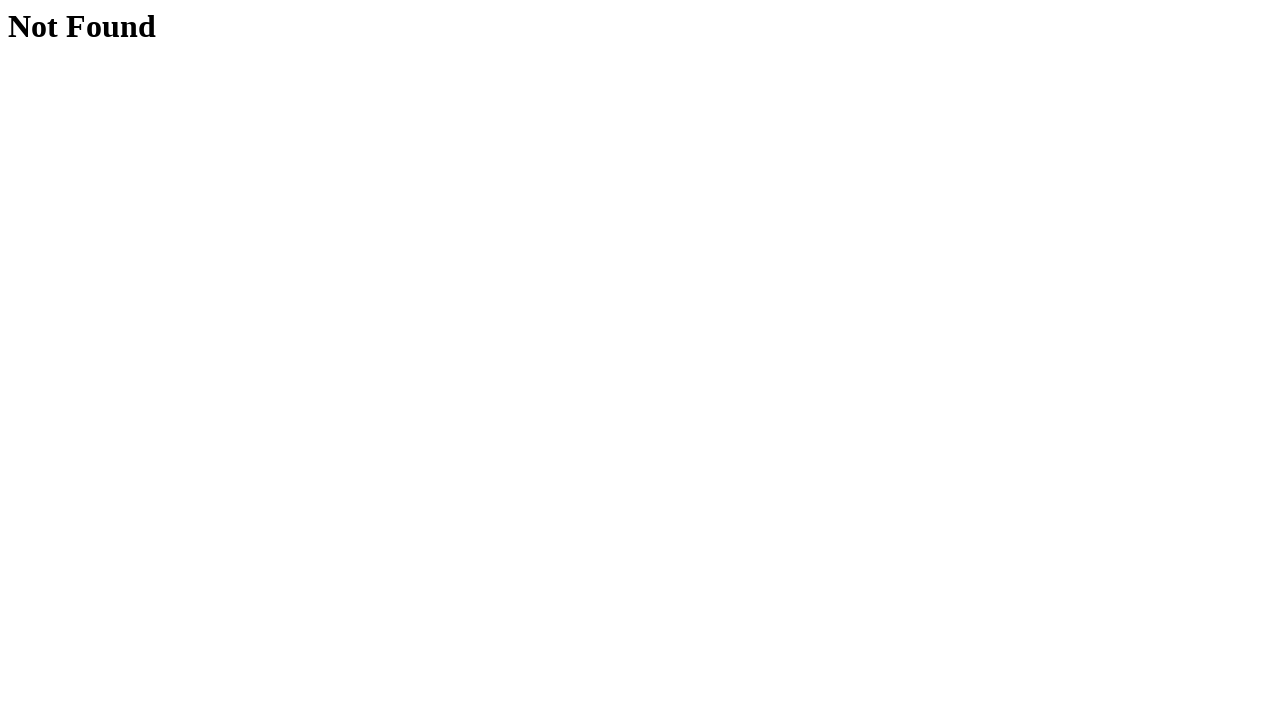

Navigated back to hovers page from user 1 profile
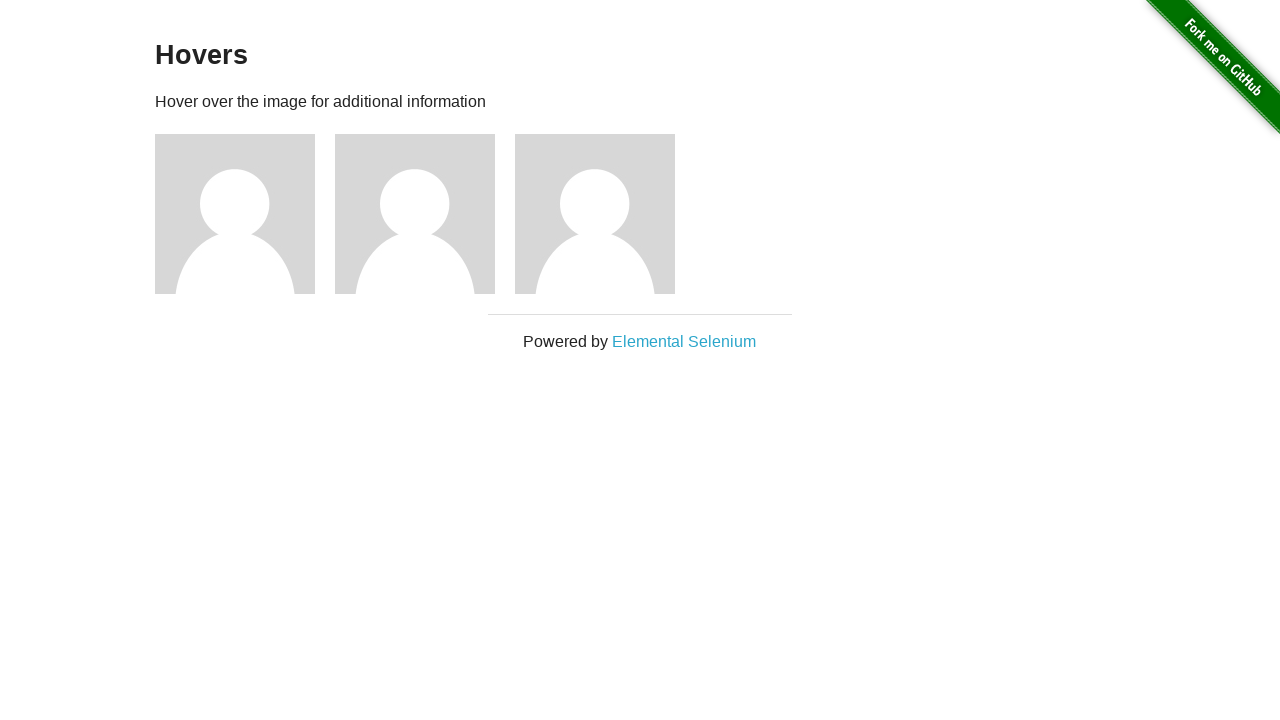

Hovers page reloaded, ready for next user
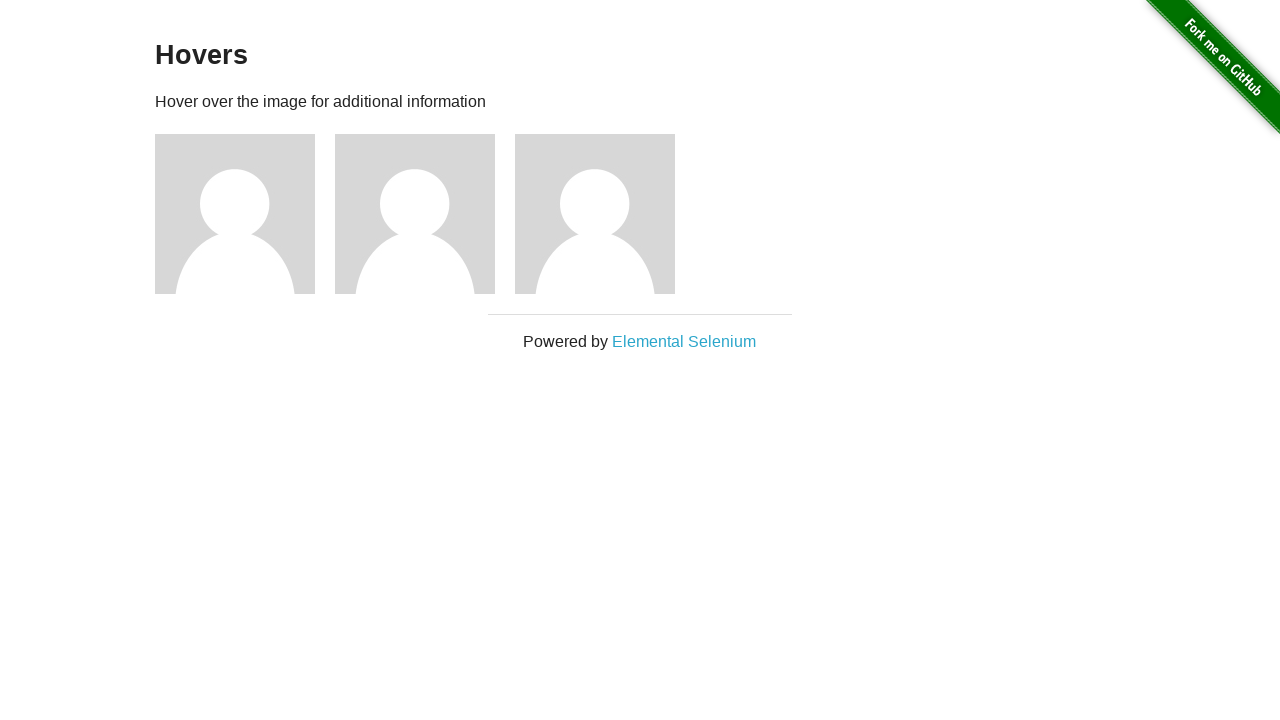

Hovered over user avatar 2 at (425, 214) on #content > div > div:nth-child(4)
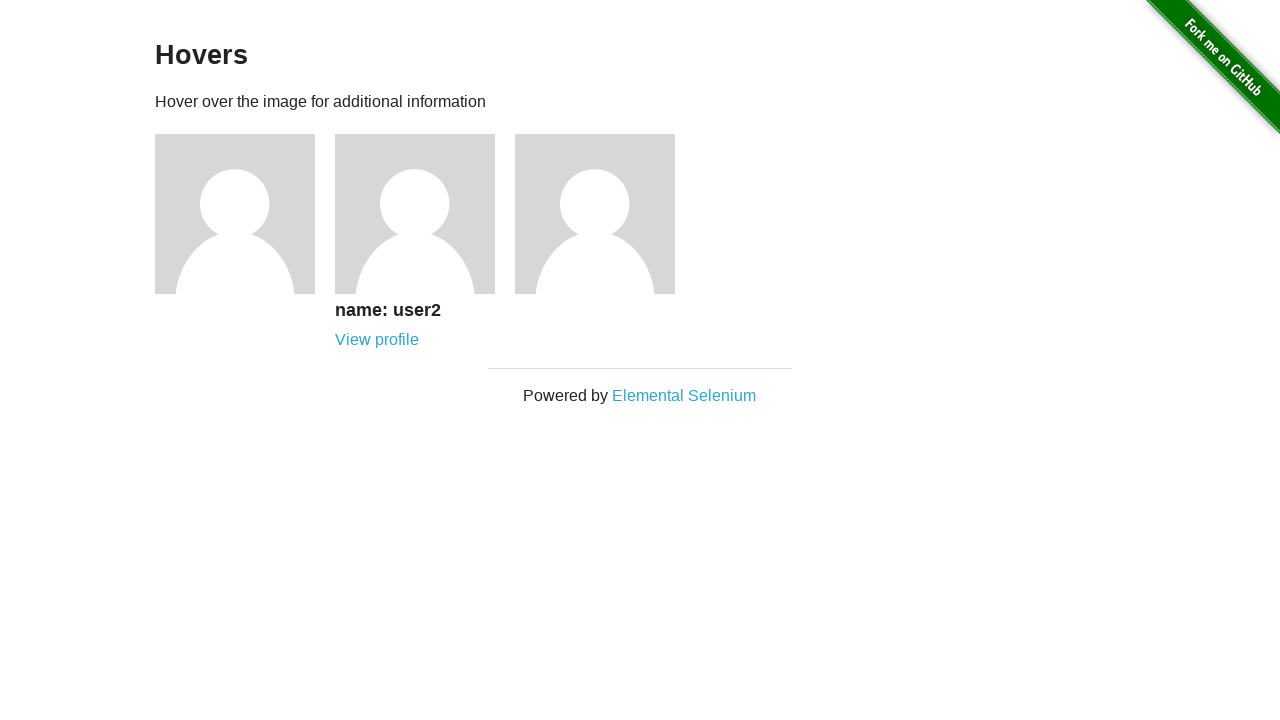

User information div appeared for user 2
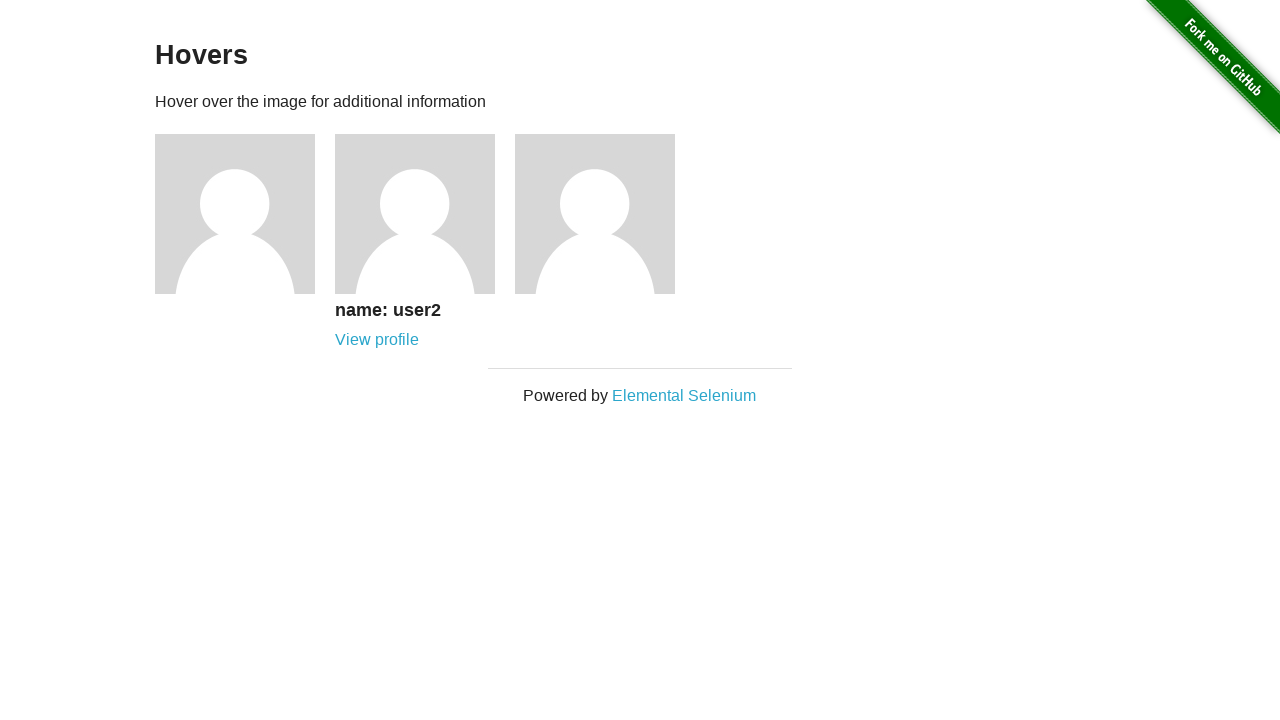

Username text visible for user 2
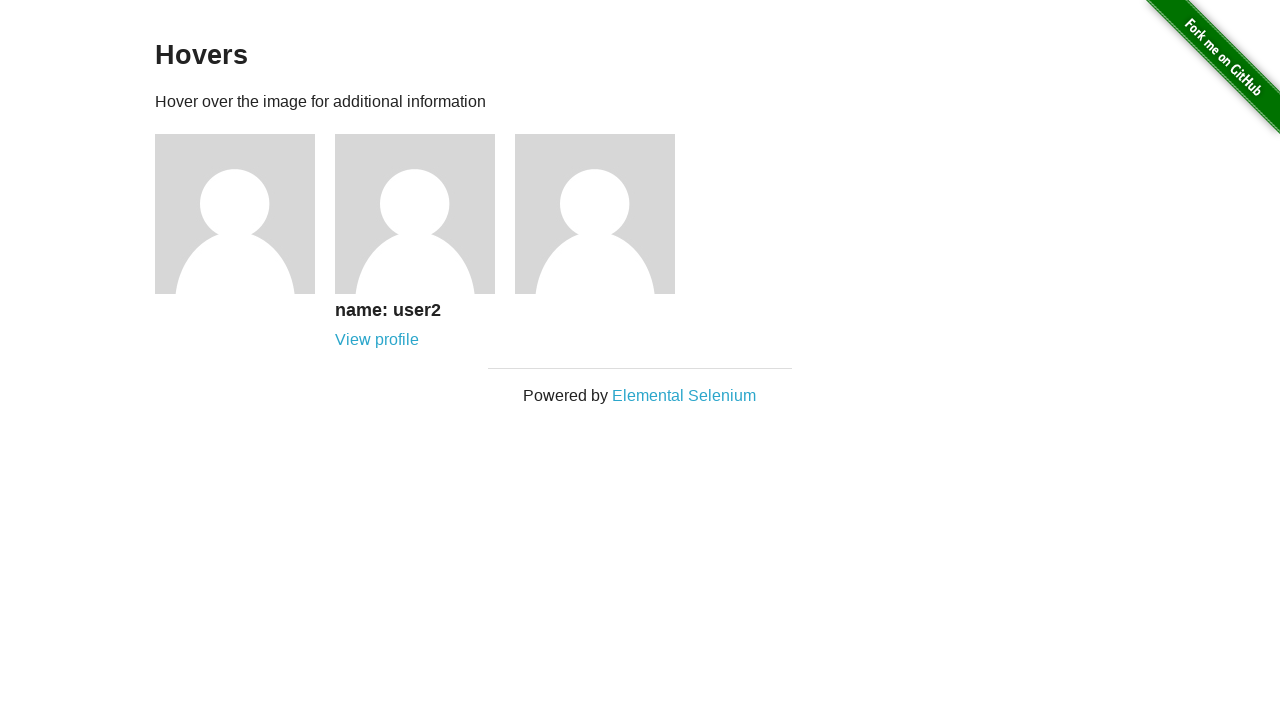

Clicked profile link for user 2 at (377, 340) on #content > div > div:nth-child(4) > div > a
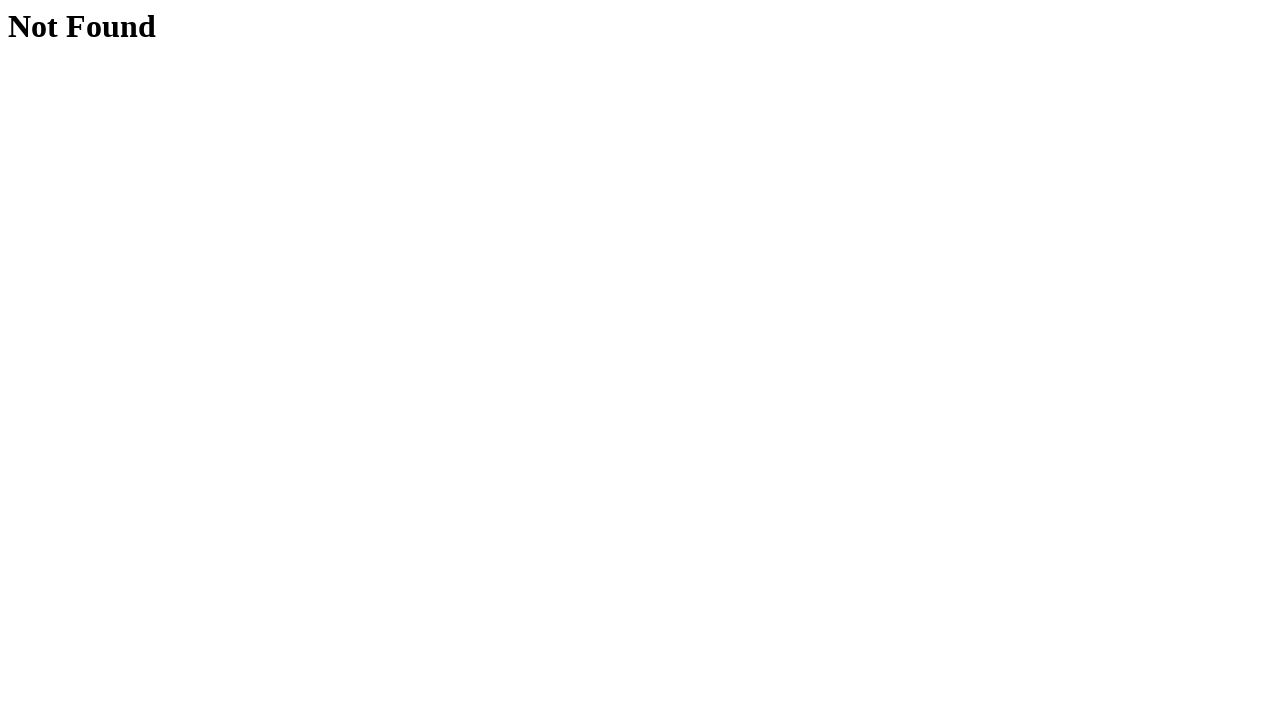

Profile page loaded for user 2
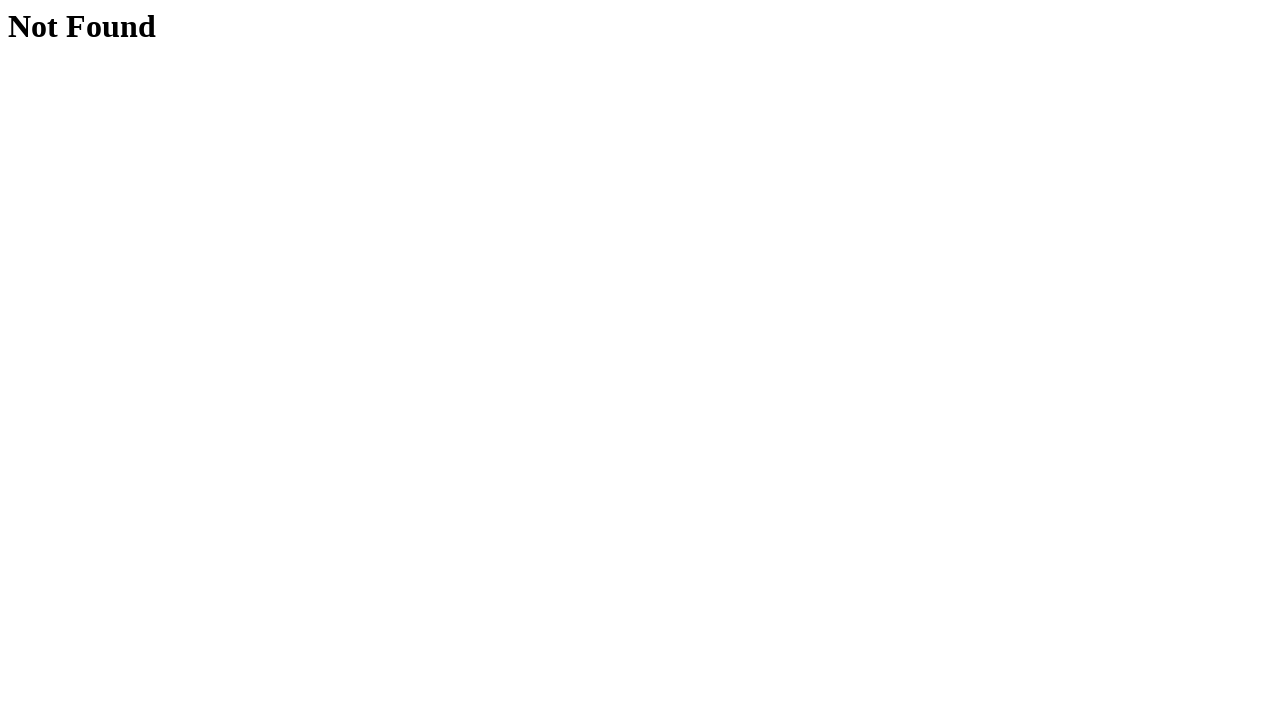

Navigated back to hovers page from user 2 profile
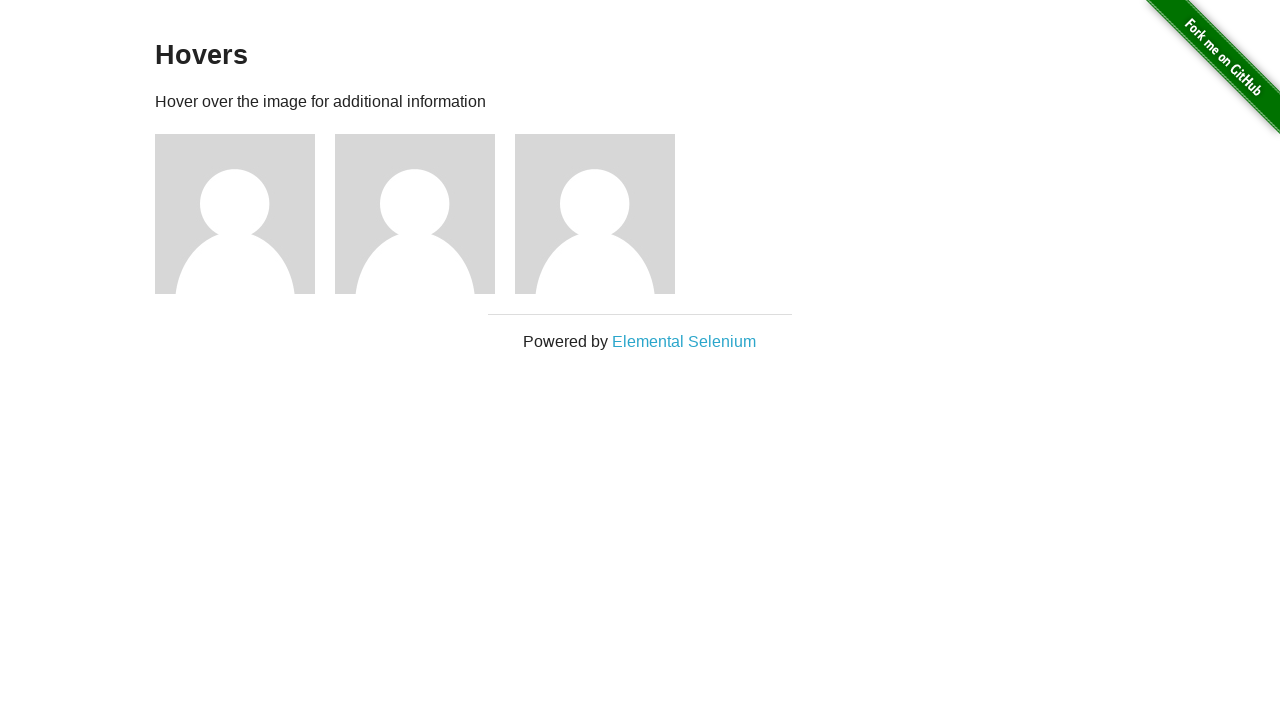

Hovers page reloaded, ready for next user
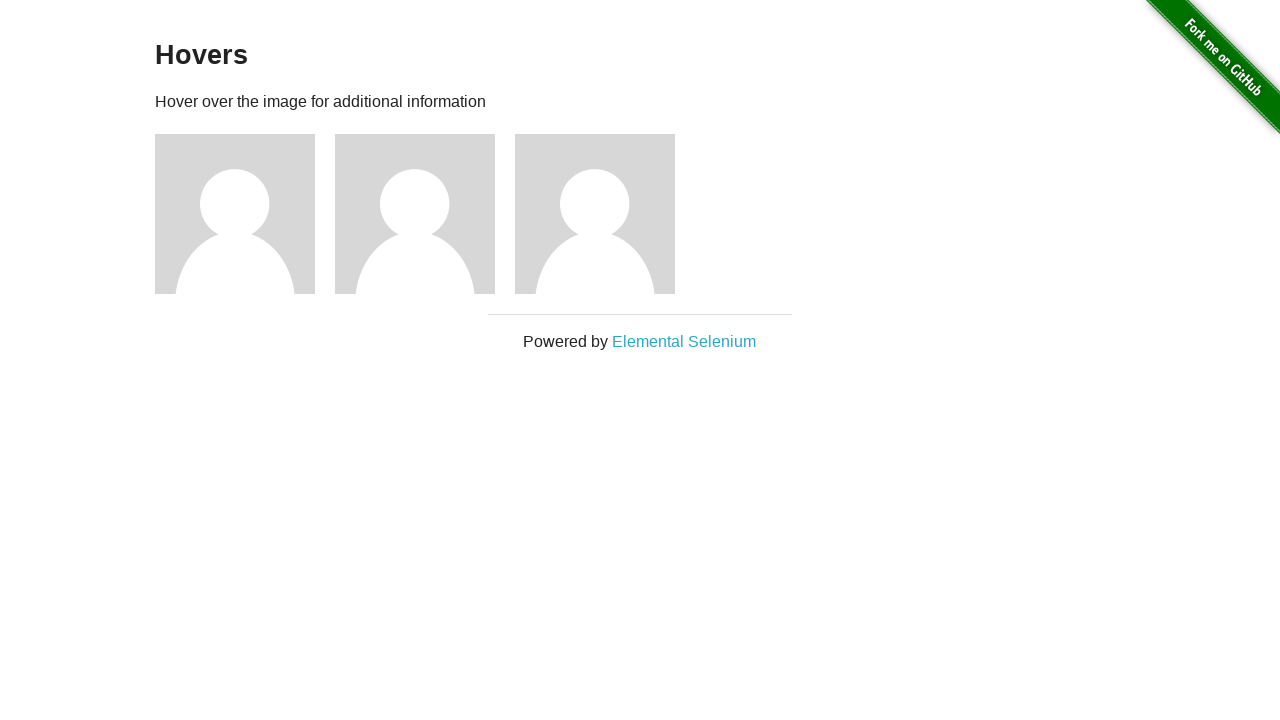

Hovered over user avatar 3 at (605, 214) on #content > div > div:nth-child(5)
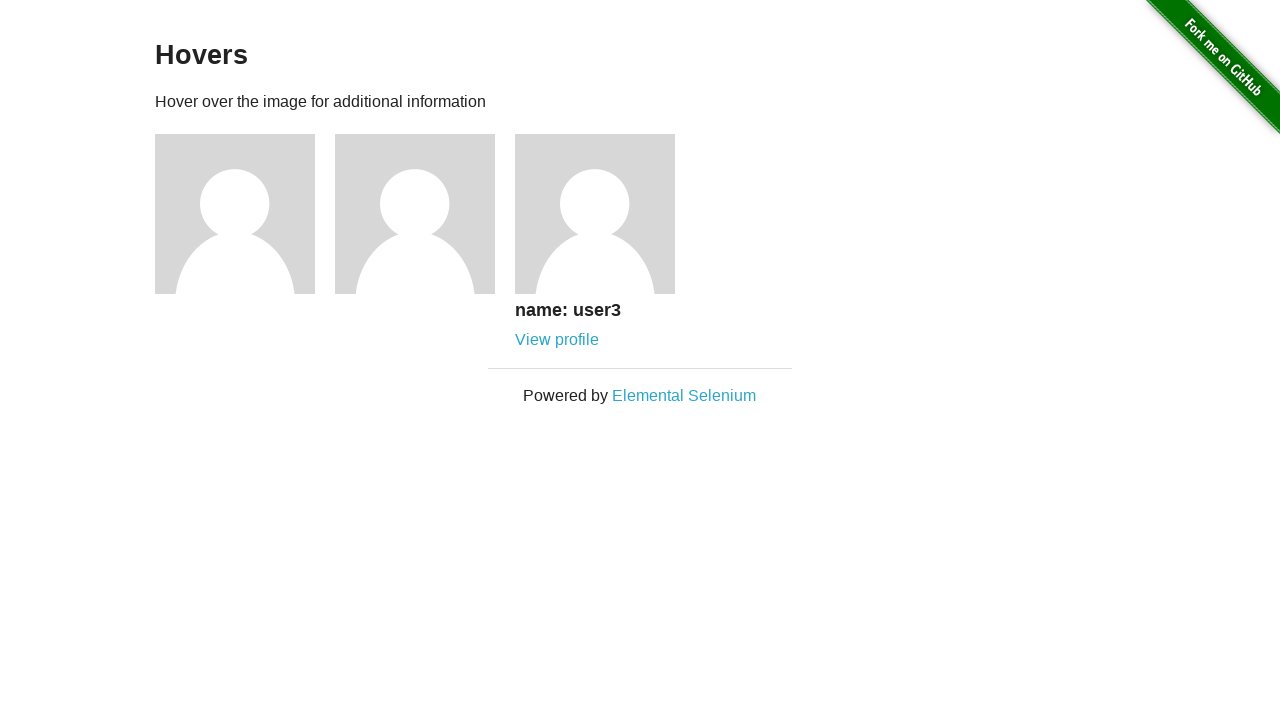

User information div appeared for user 3
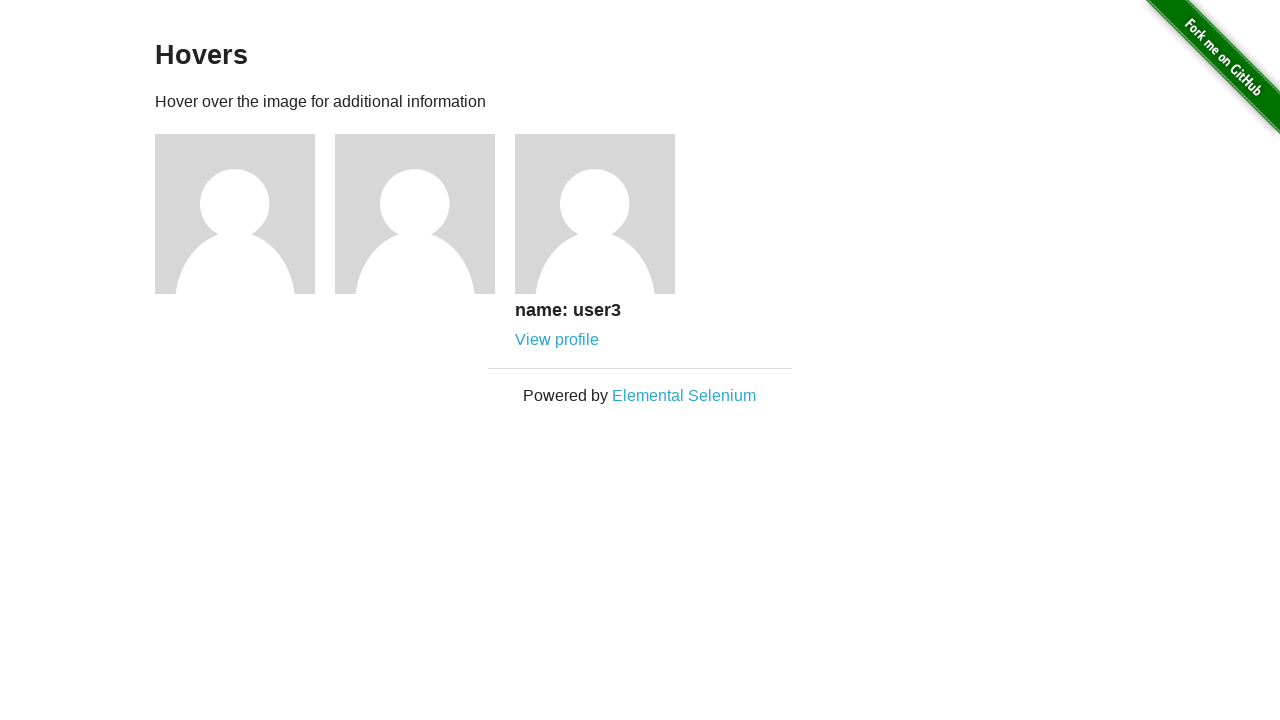

Username text visible for user 3
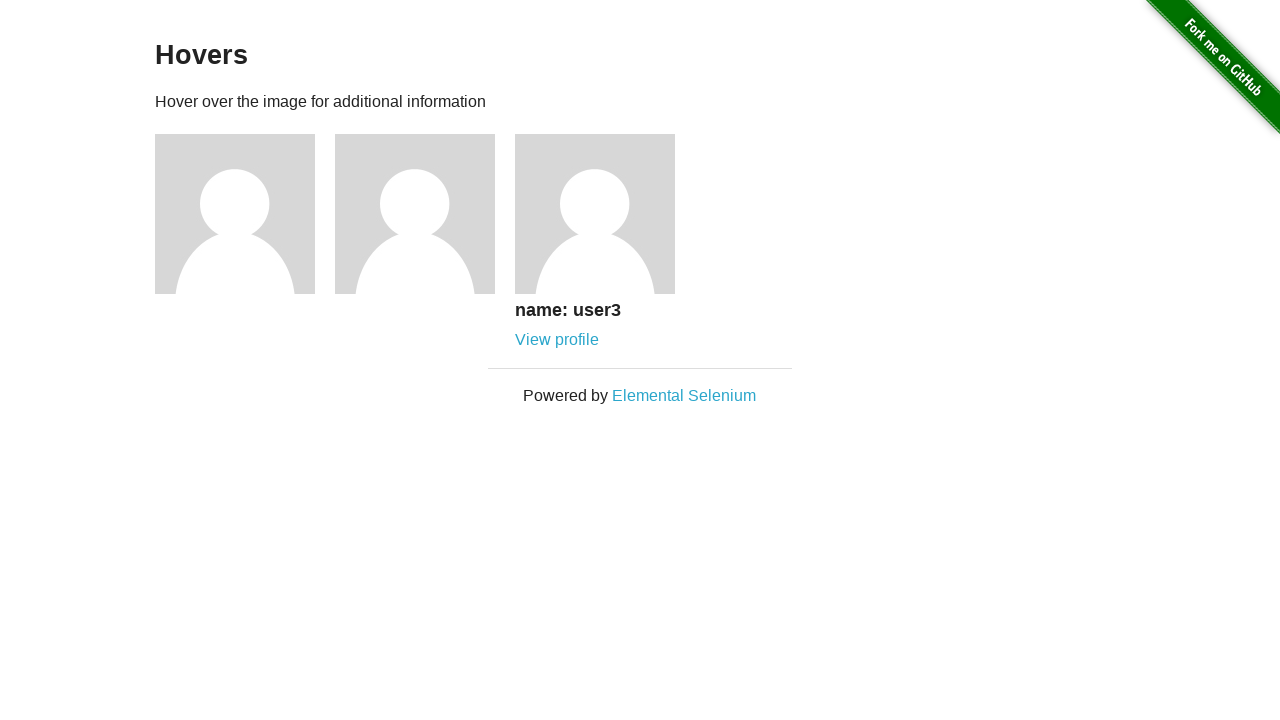

Clicked profile link for user 3 at (557, 340) on #content > div > div:nth-child(5) > div > a
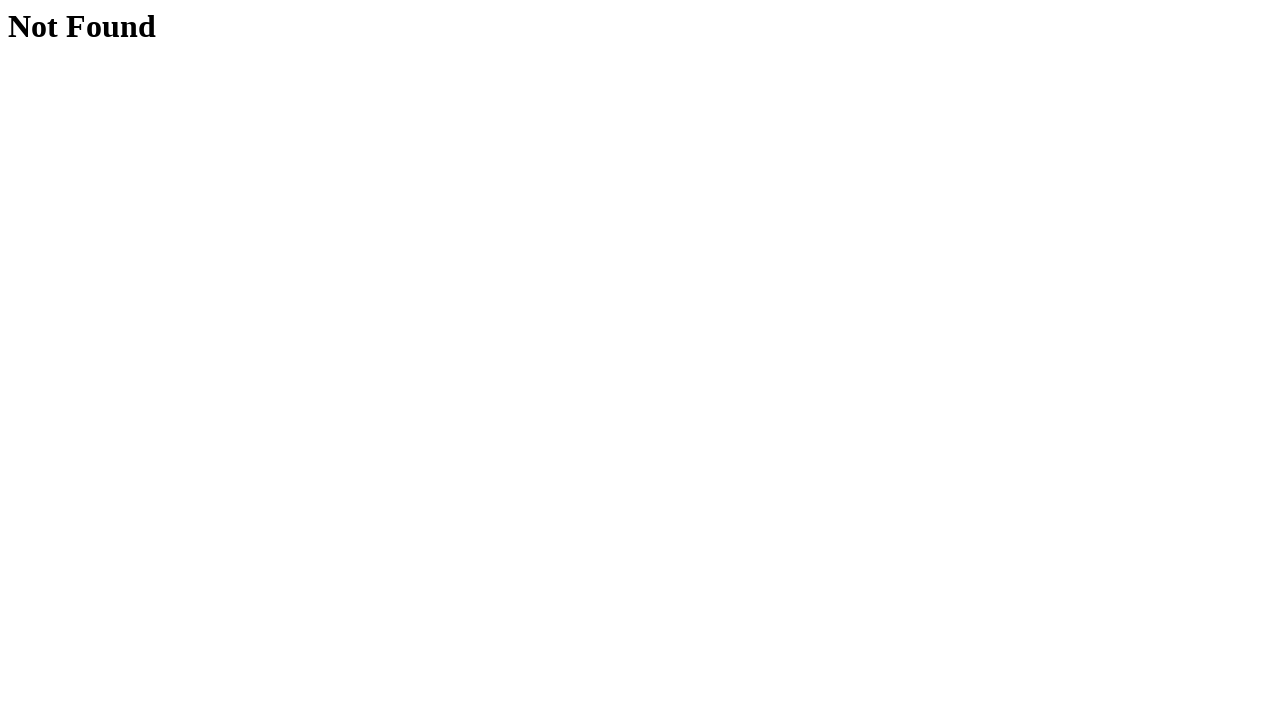

Profile page loaded for user 3
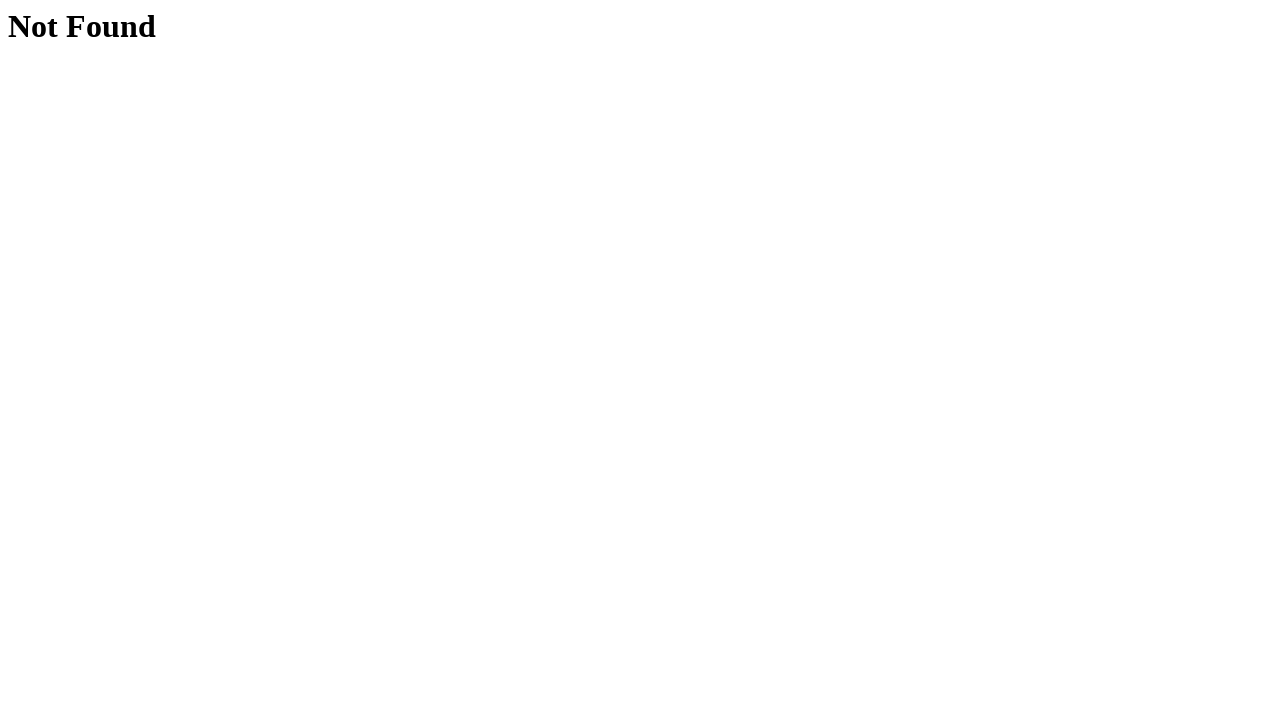

Navigated back to hovers page from user 3 profile
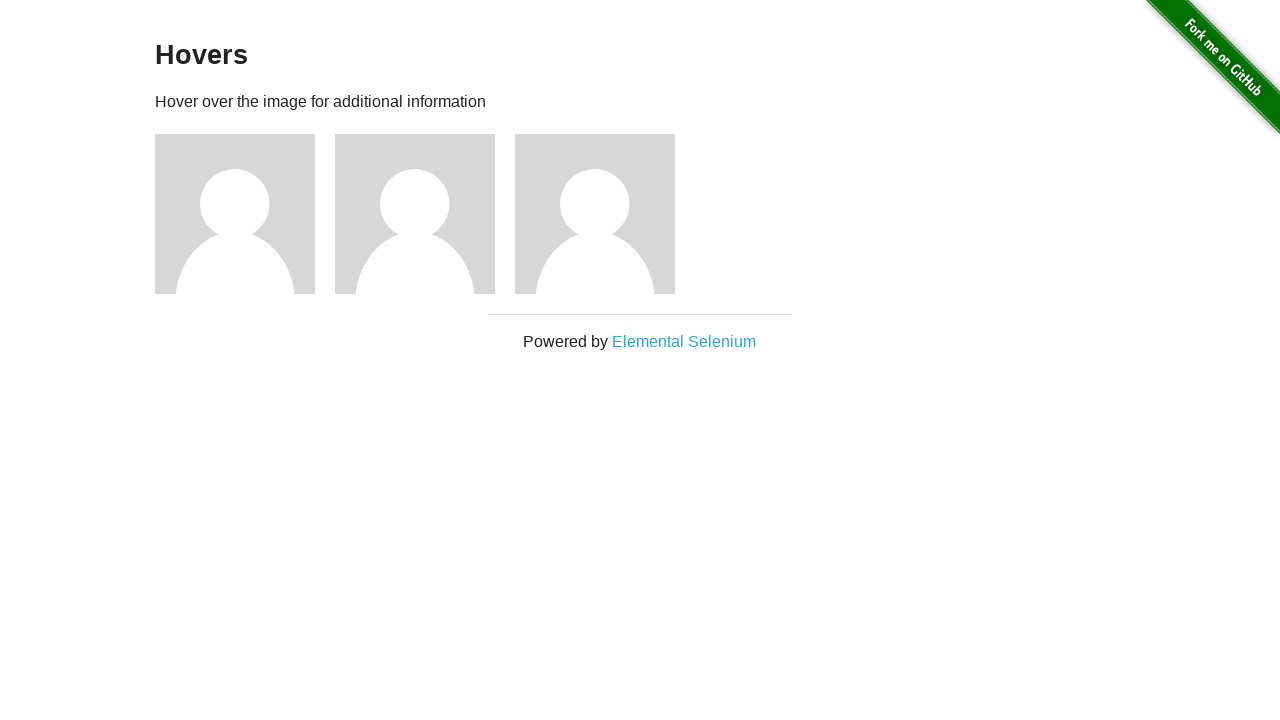

Hovers page reloaded, ready for next user
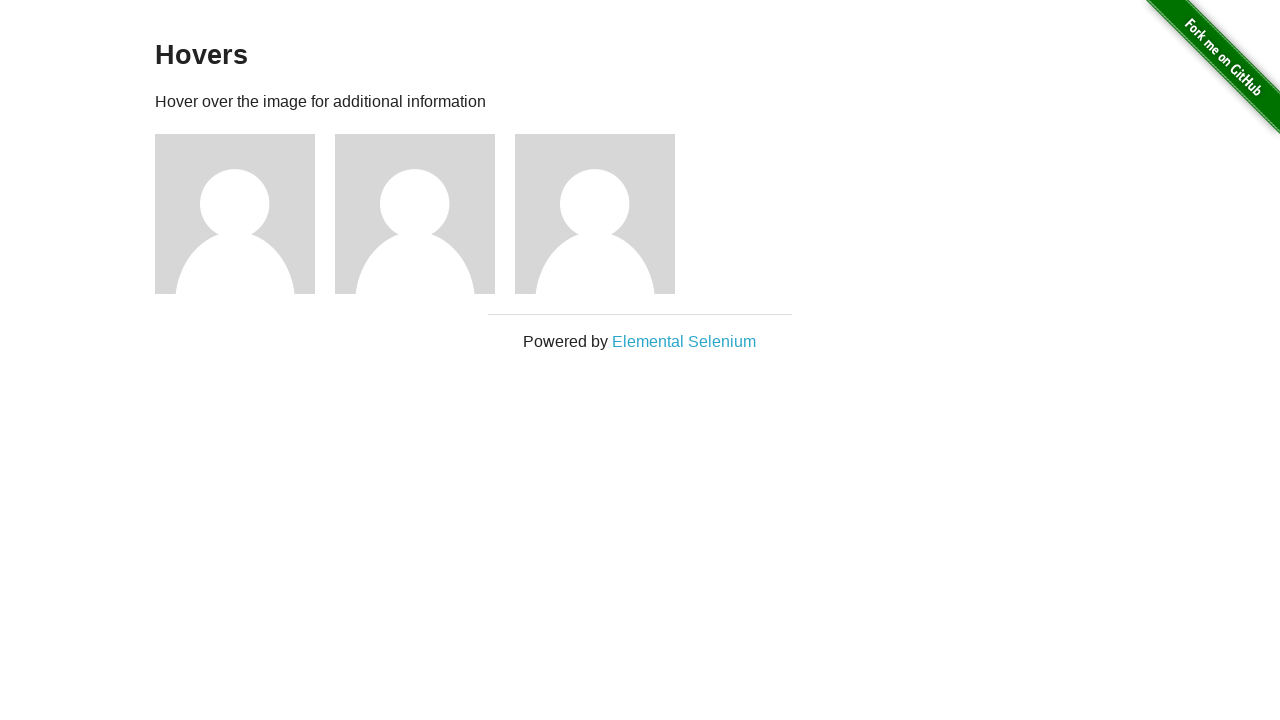

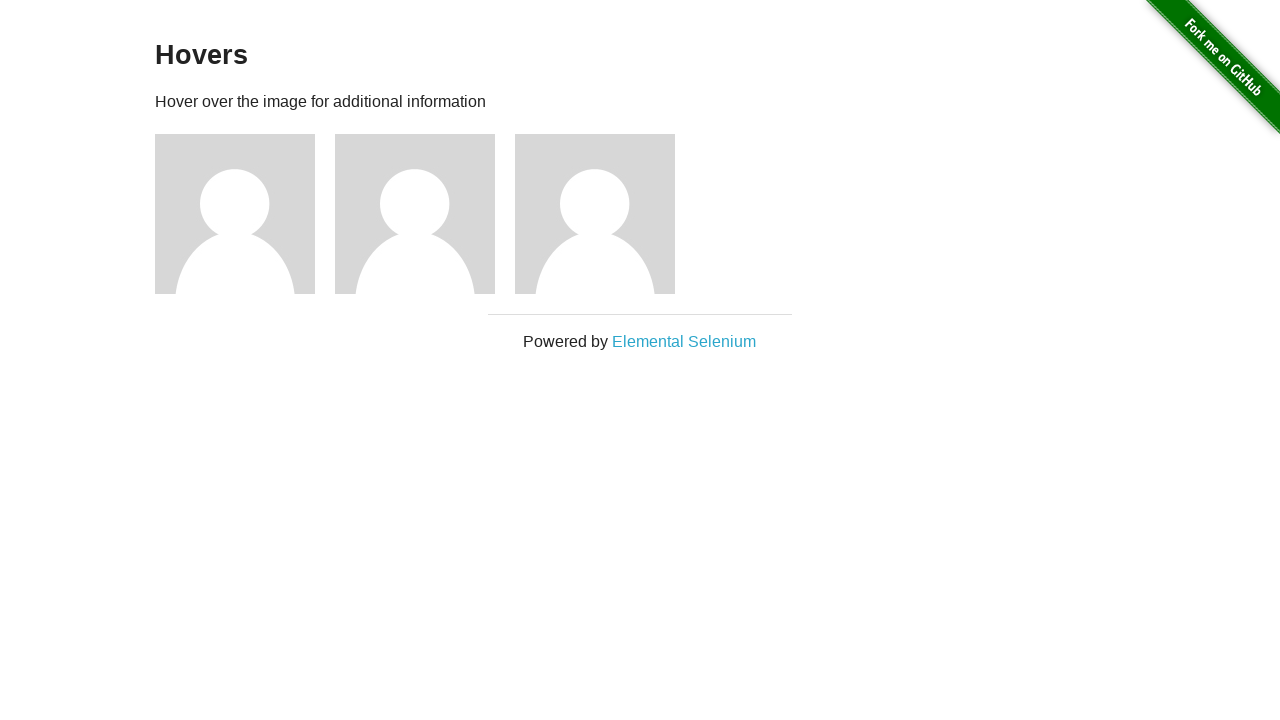